Navigates to the Parabank admin page and maximizes the browser window to verify the page loads correctly

Starting URL: https://parabank.parasoft.com/parabank/admin.htm

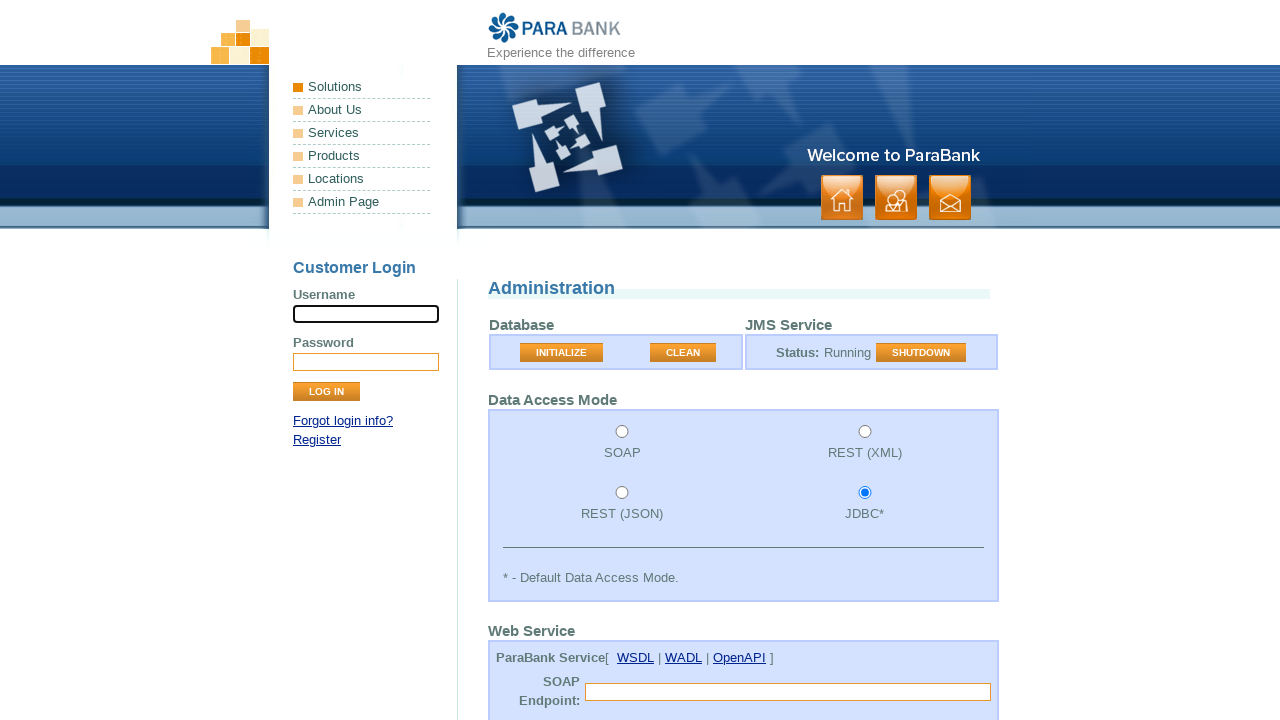

Retrieved current URL from Parabank admin page
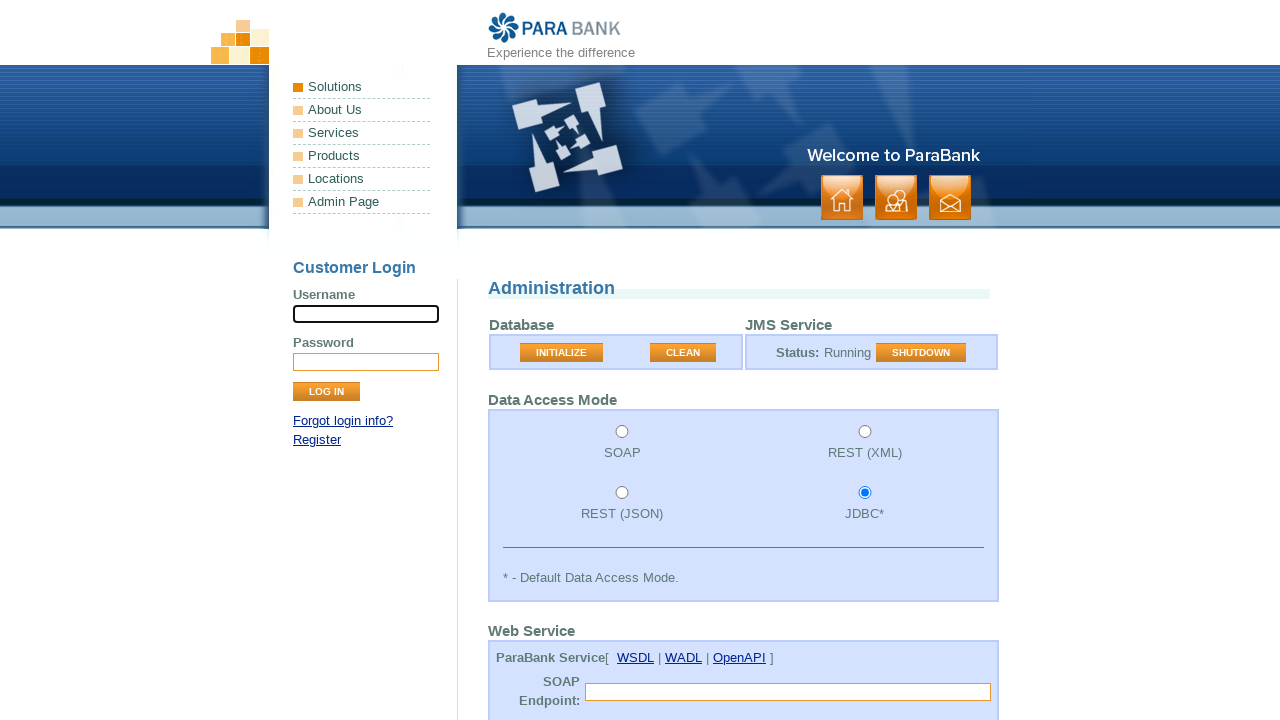

Maximized browser window to 1920x1080 viewport
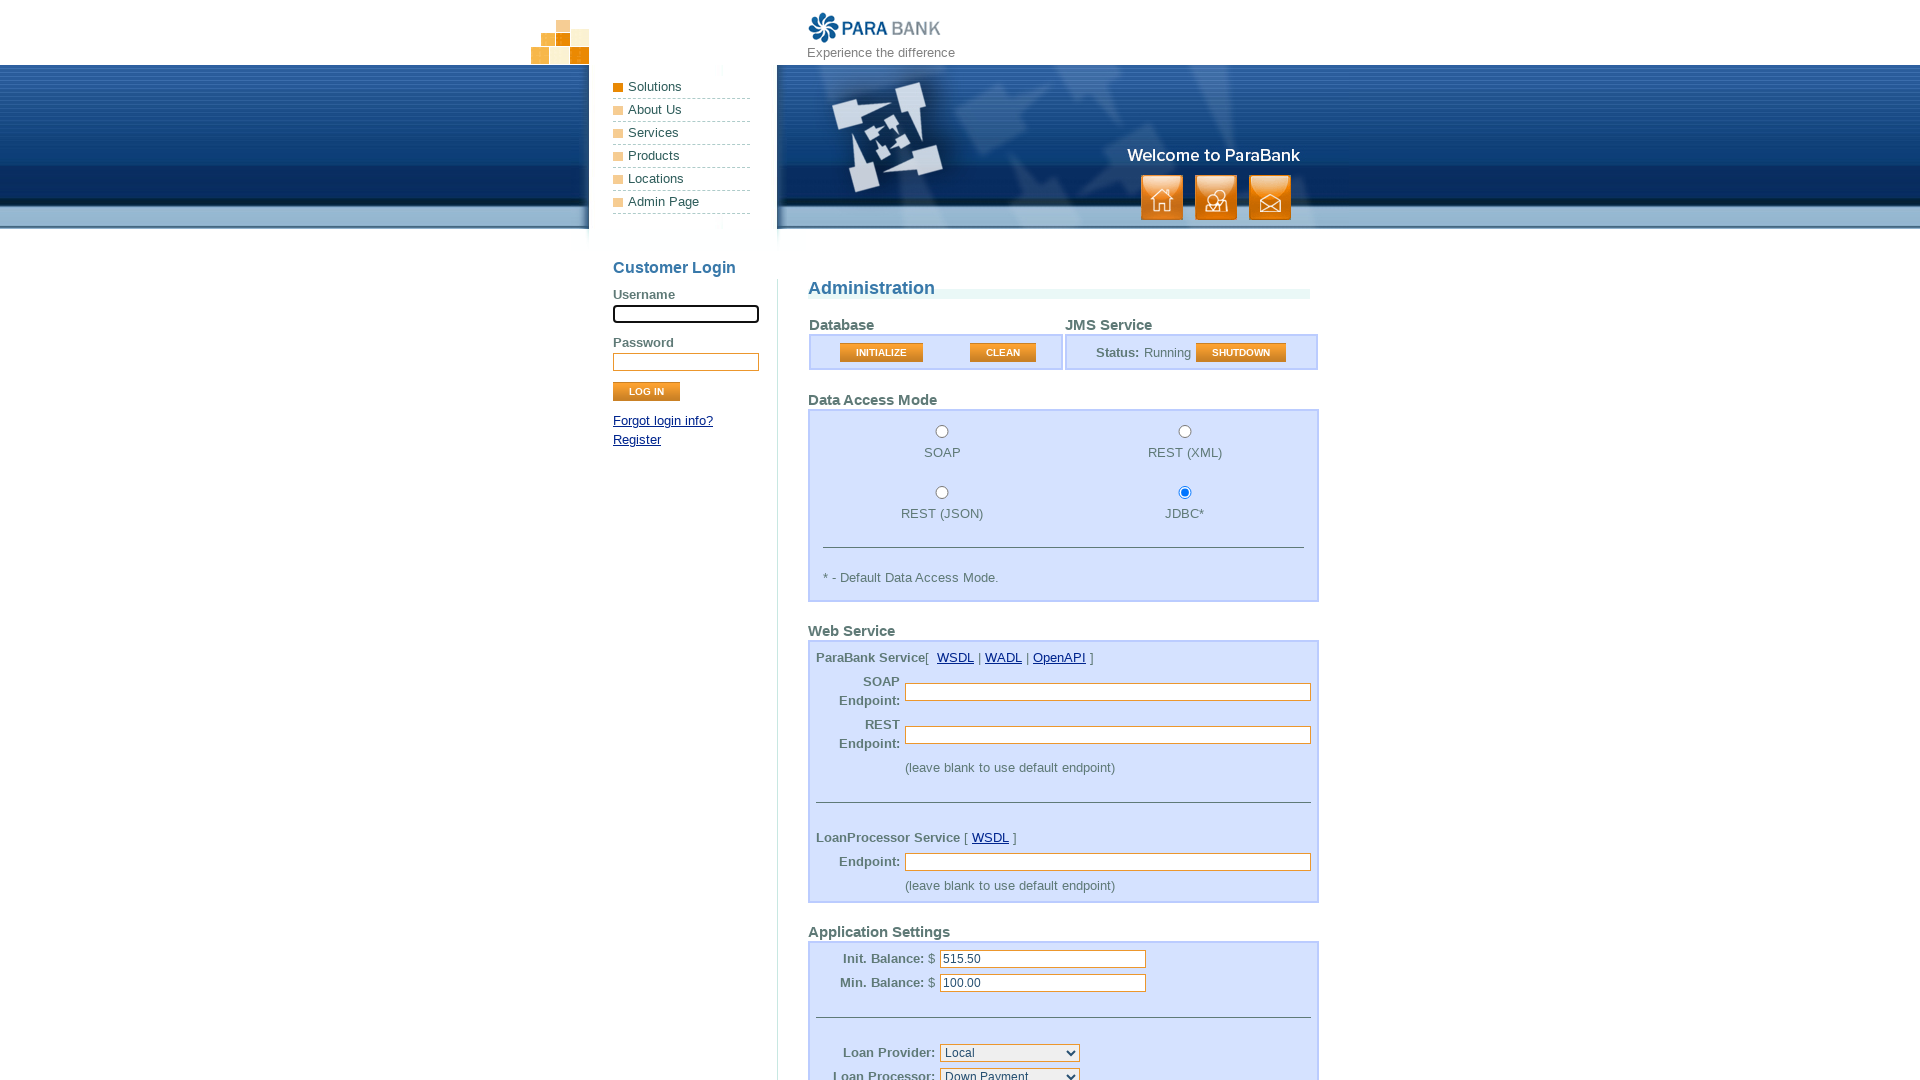

Waited for page to reach networkidle state - Parabank admin page fully loaded
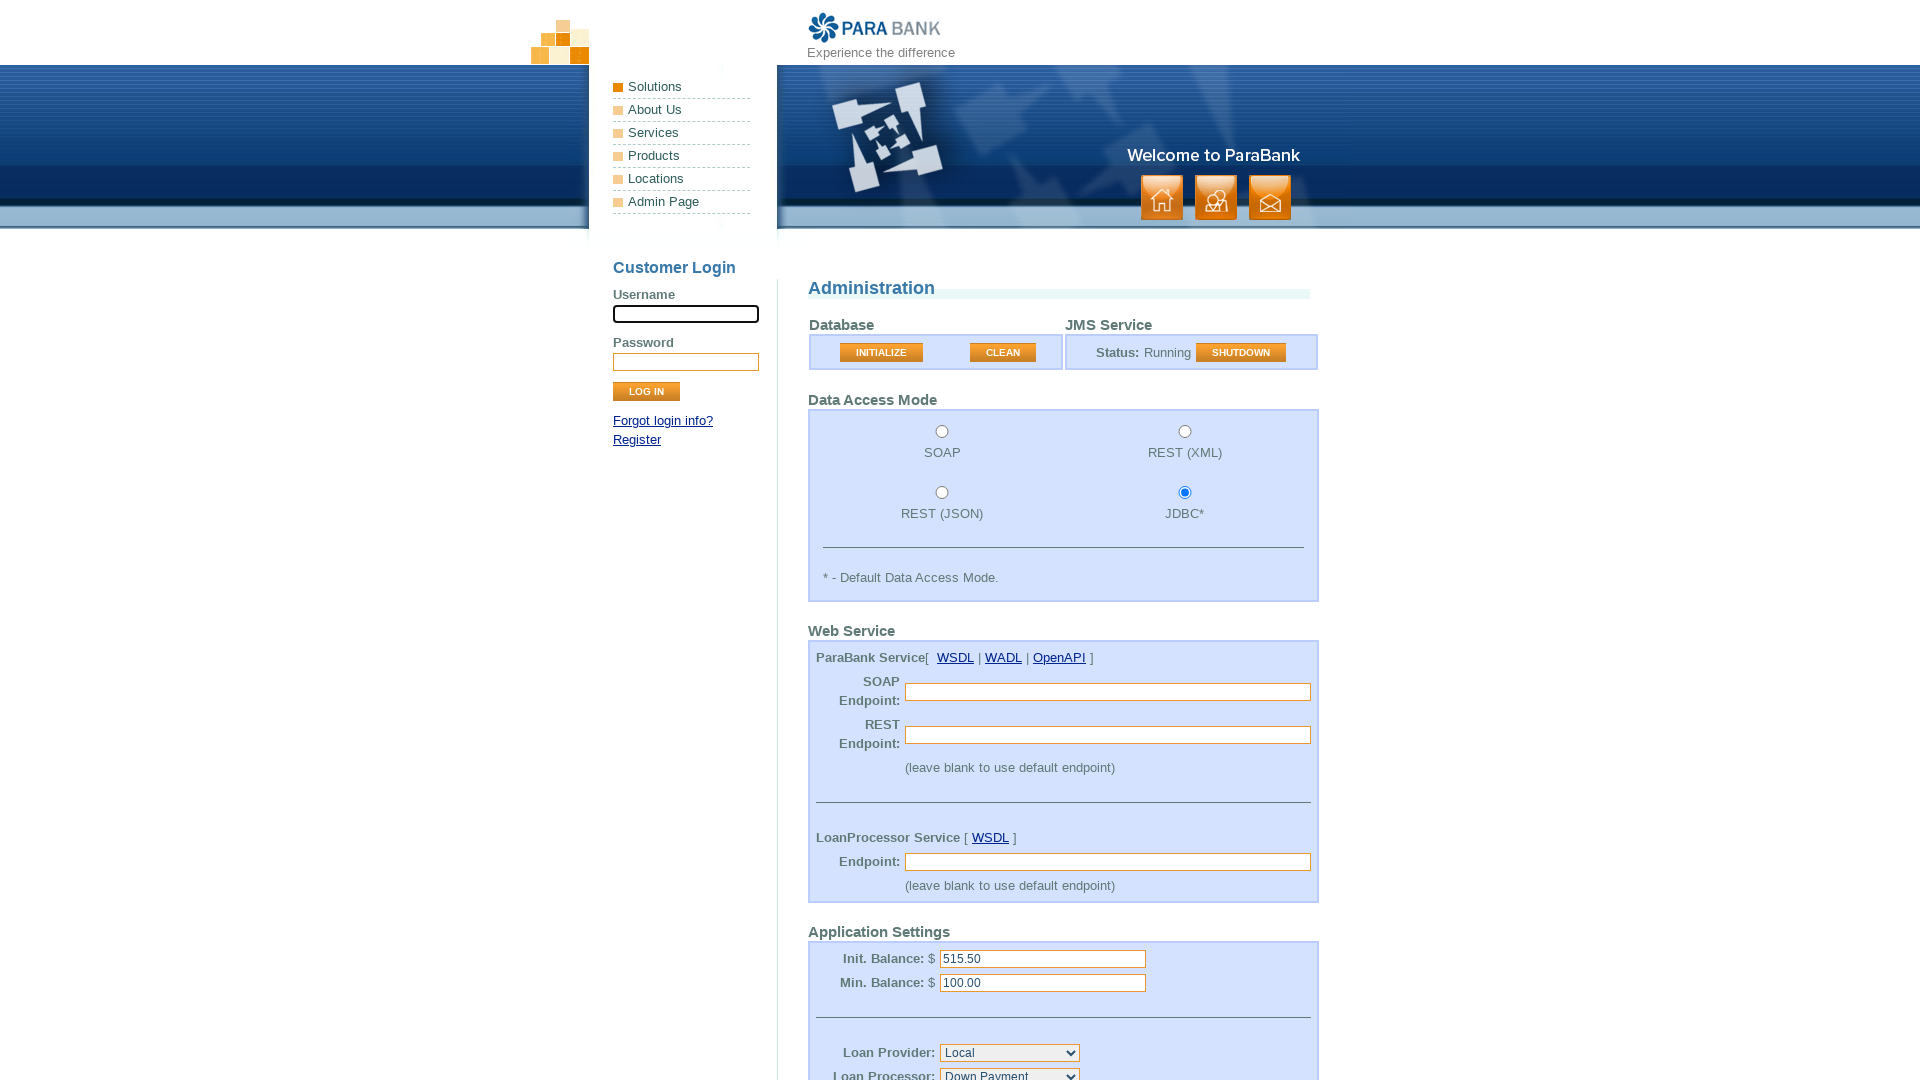

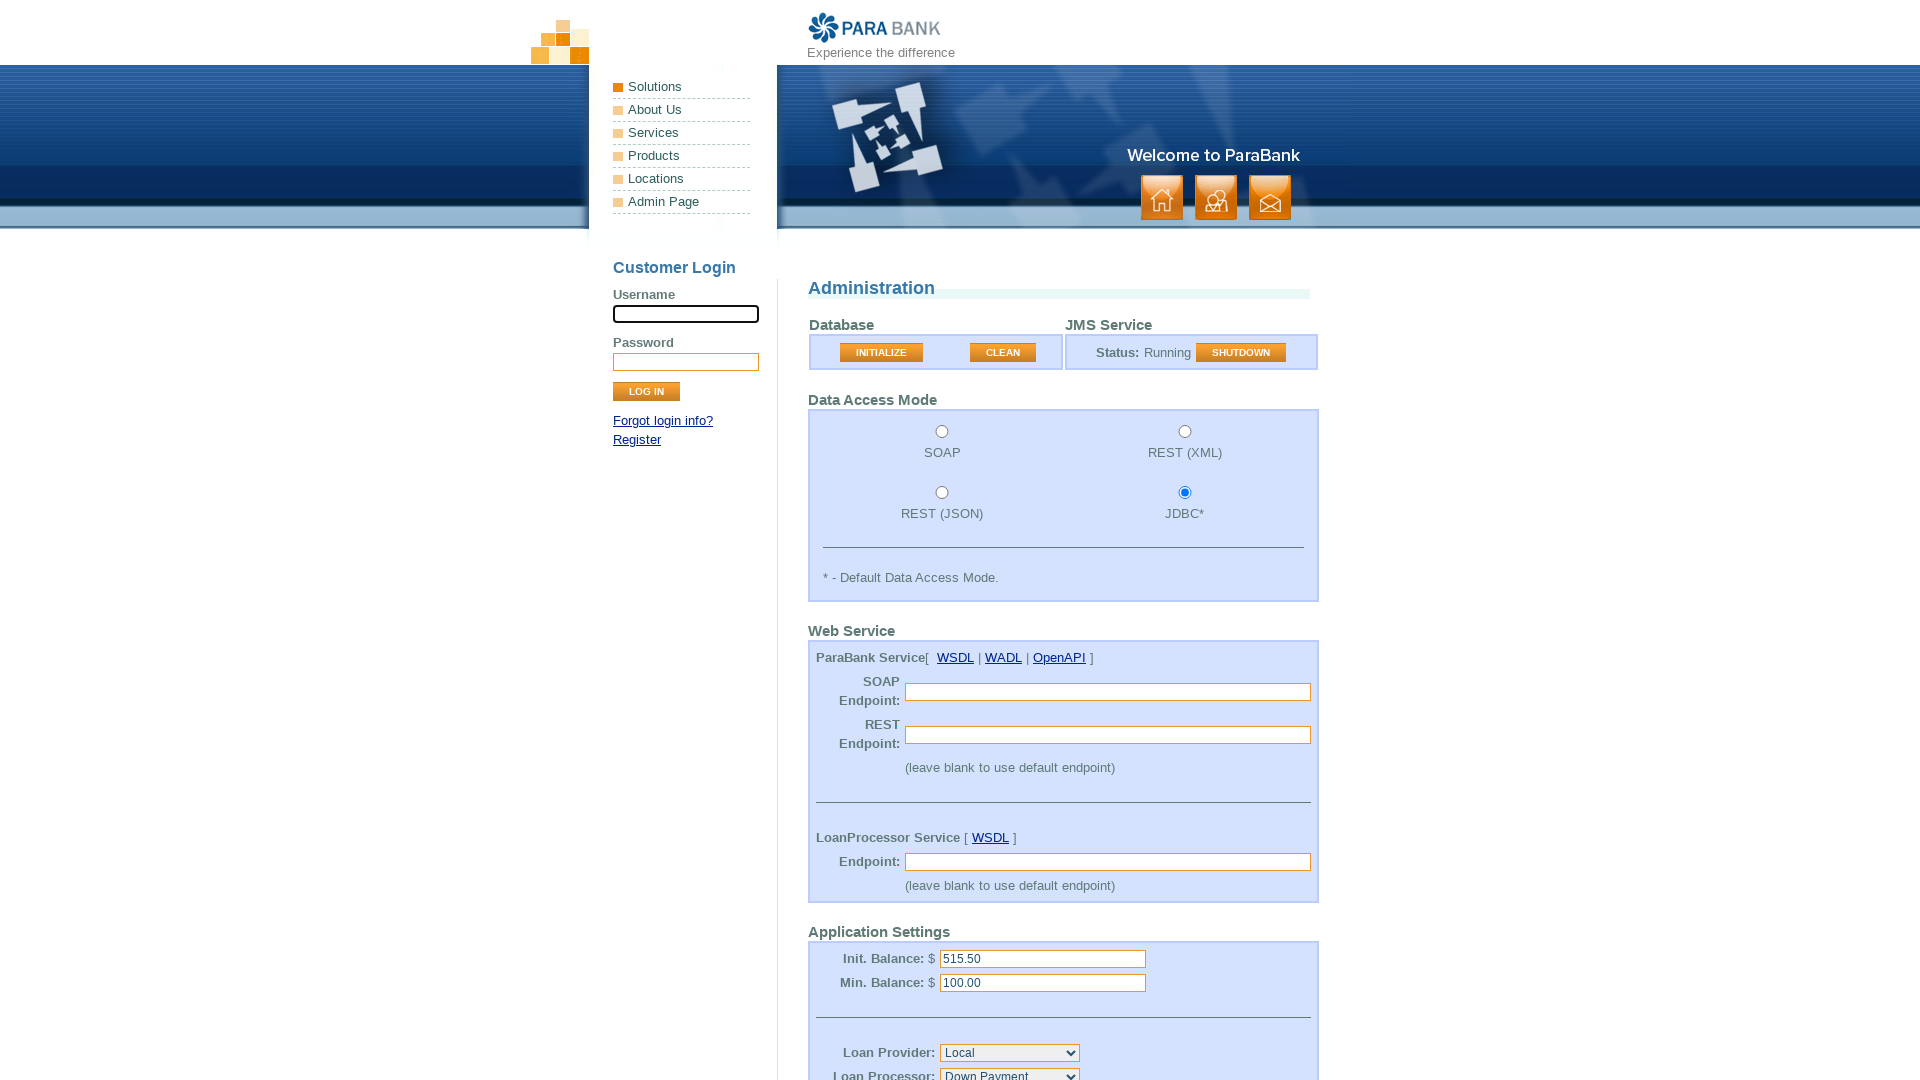